Tests scrolling to an element and filling form fields

Starting URL: https://formy-project.herokuapp.com/scroll

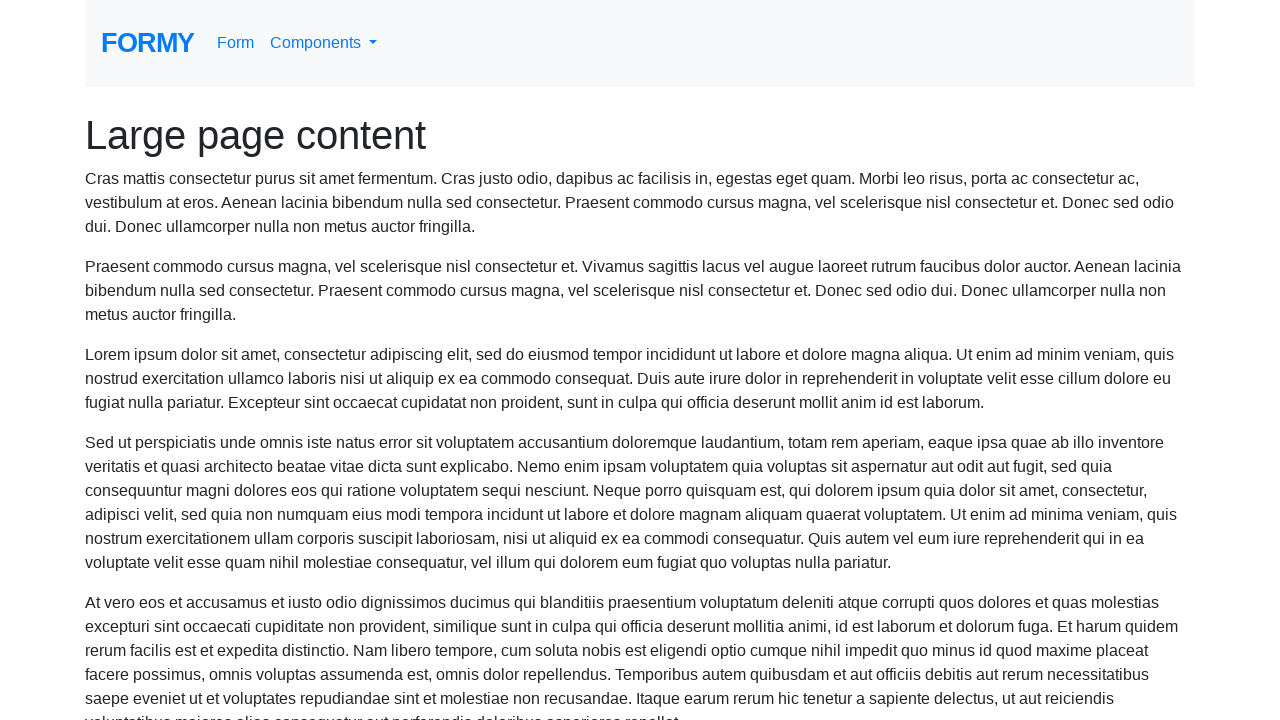

Scrolled to name field
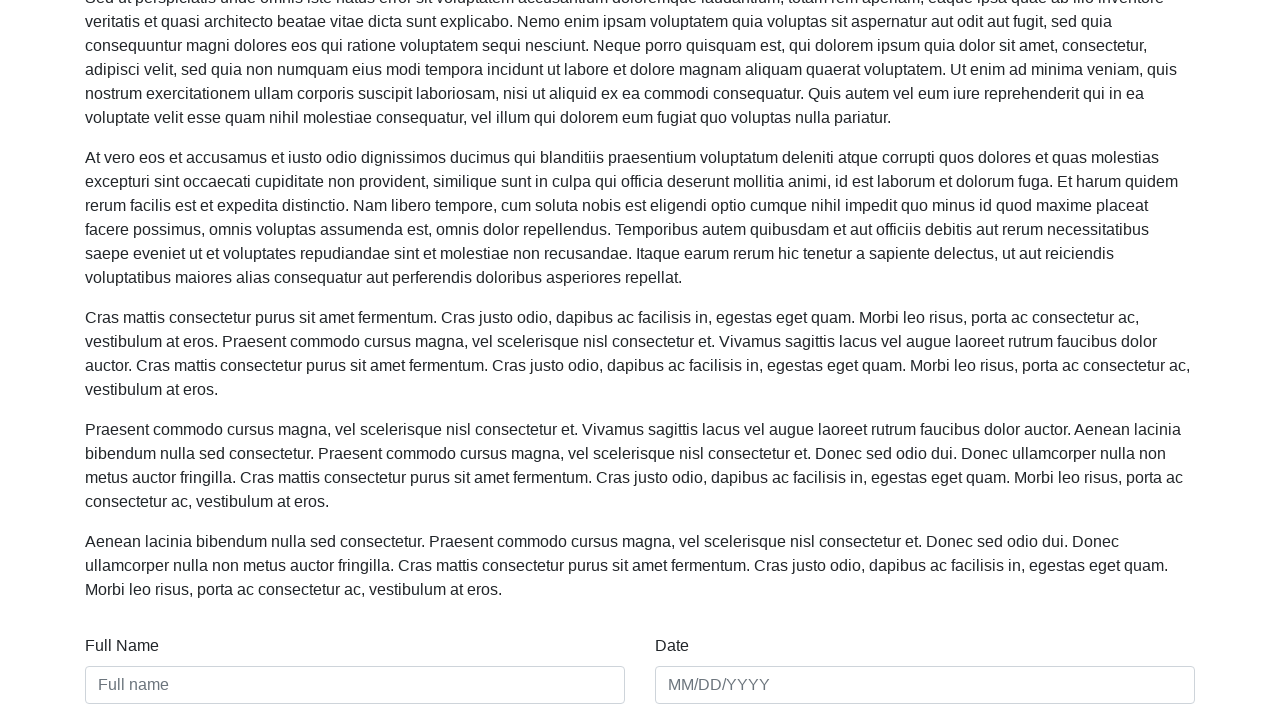

Filled name field with 'Claudiu Ferent' on #name
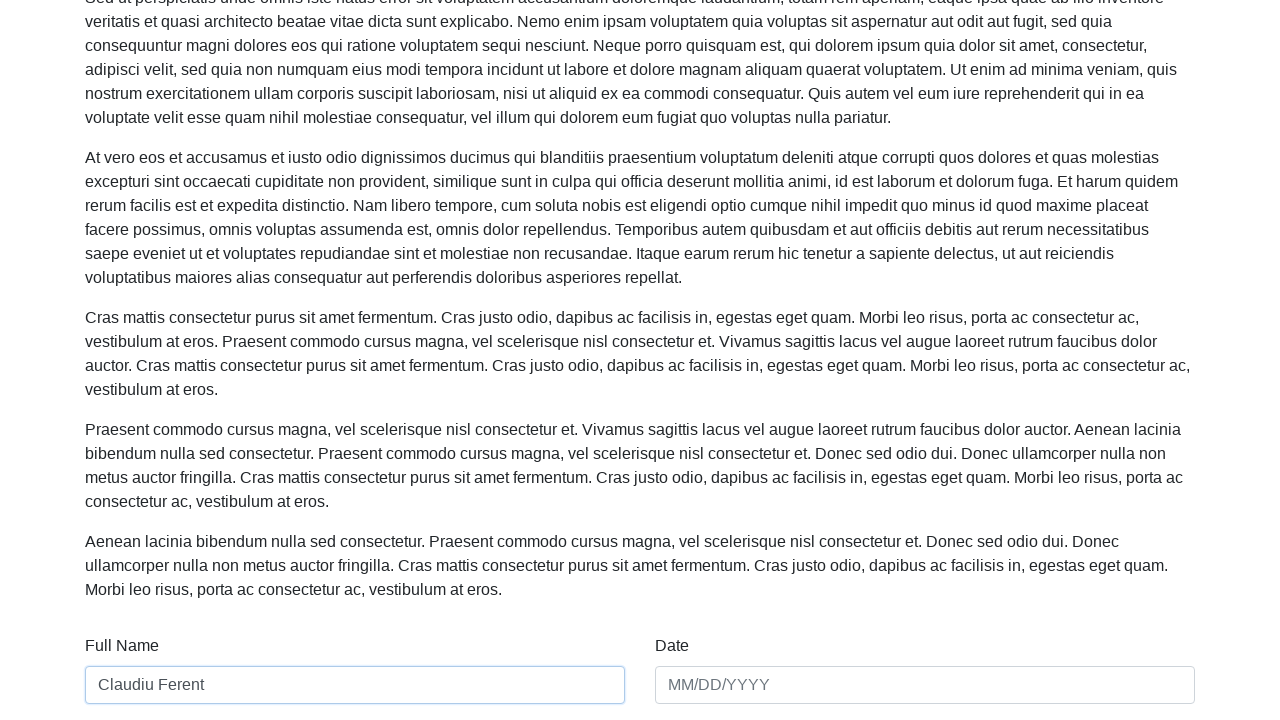

Filled date field with '02/20/2019' on #date
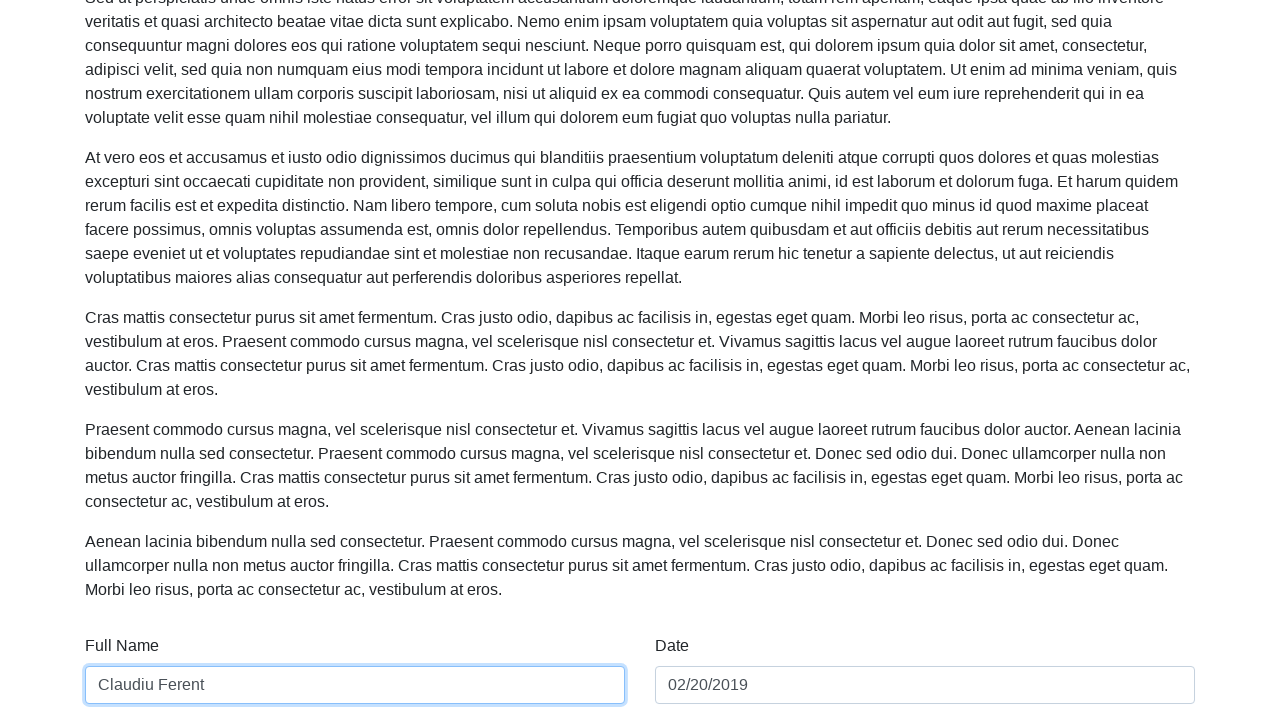

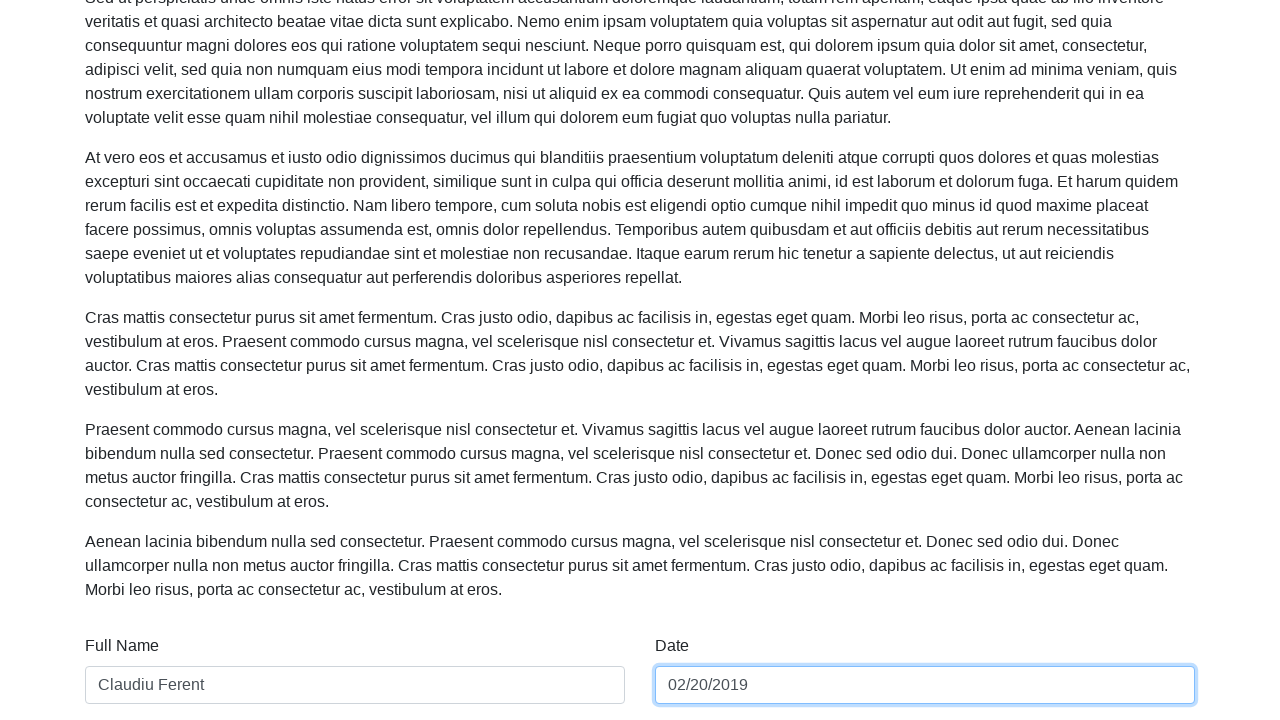